Tests handling multiple different alert types in sequence - a prompt alert, a simple alert, and a confirm alert

Starting URL: https://letcode.in/alert

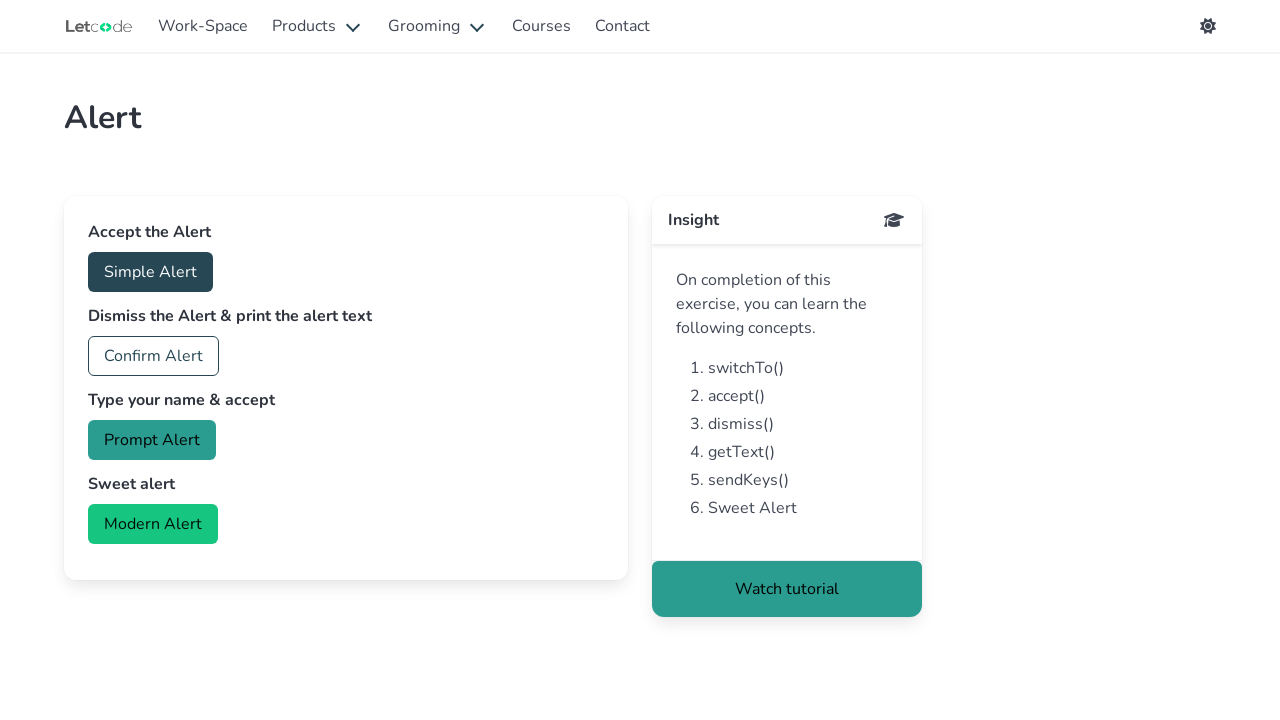

Set up handler to accept prompt dialog with 'Michael'
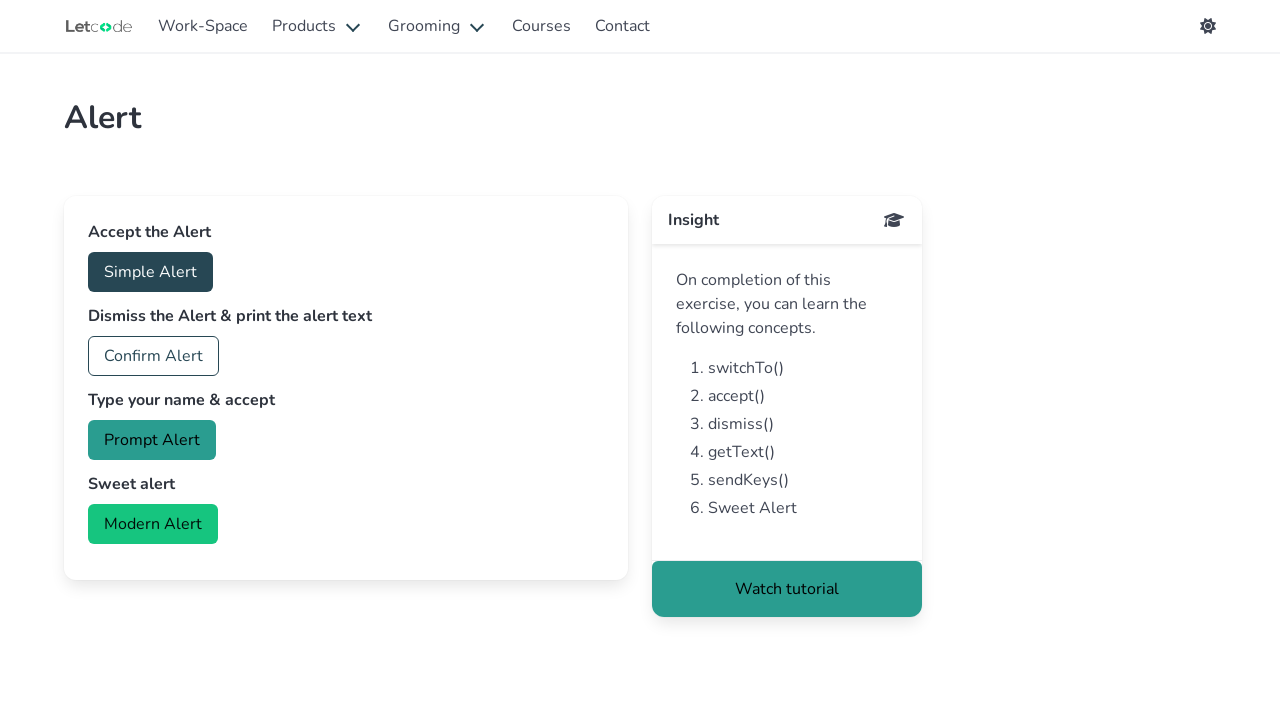

Clicked prompt button at (152, 440) on #prompt
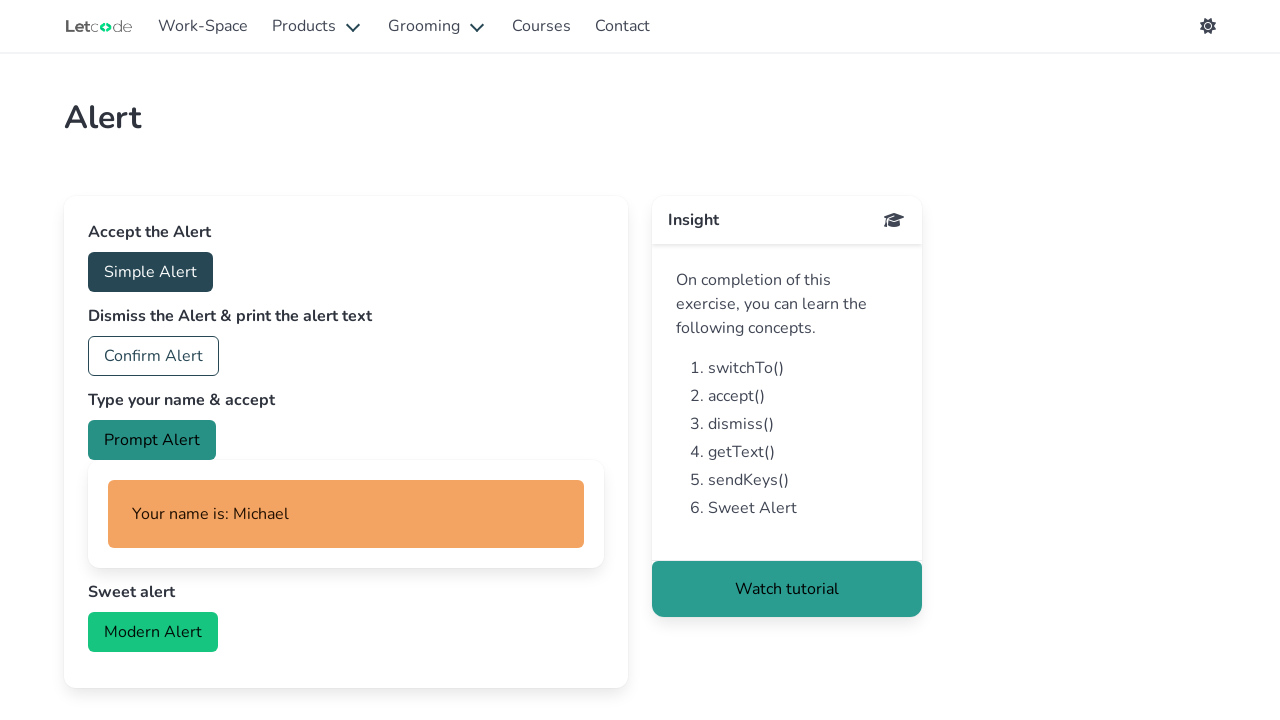

Waited for name display element to appear
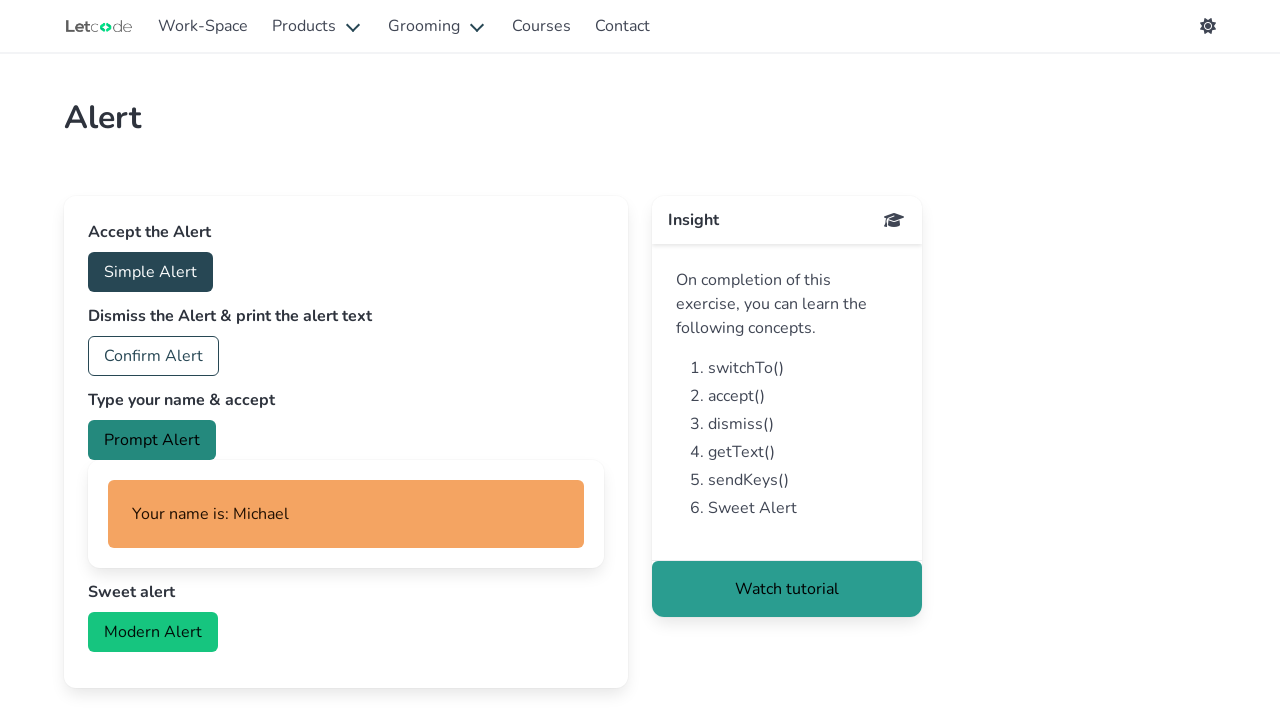

Set up handler to dismiss simple alert dialog
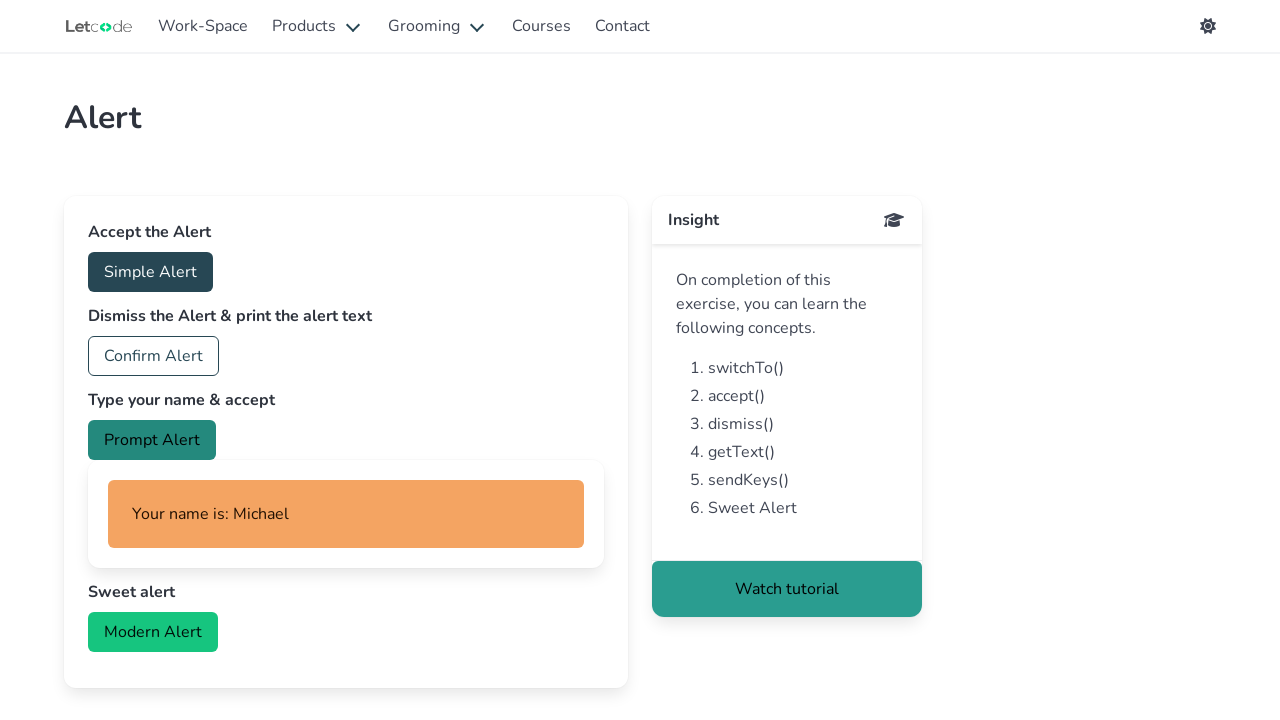

Clicked accept button to trigger simple alert at (150, 272) on #accept
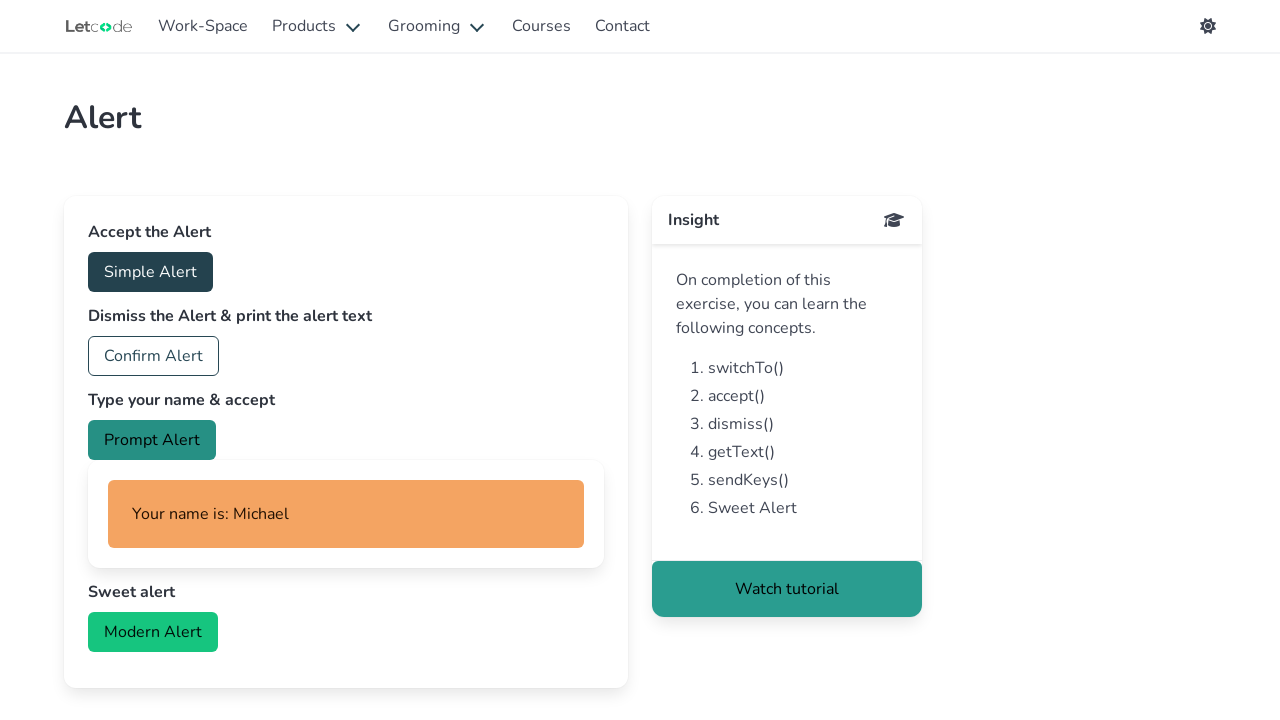

Set up handler to accept confirm dialog
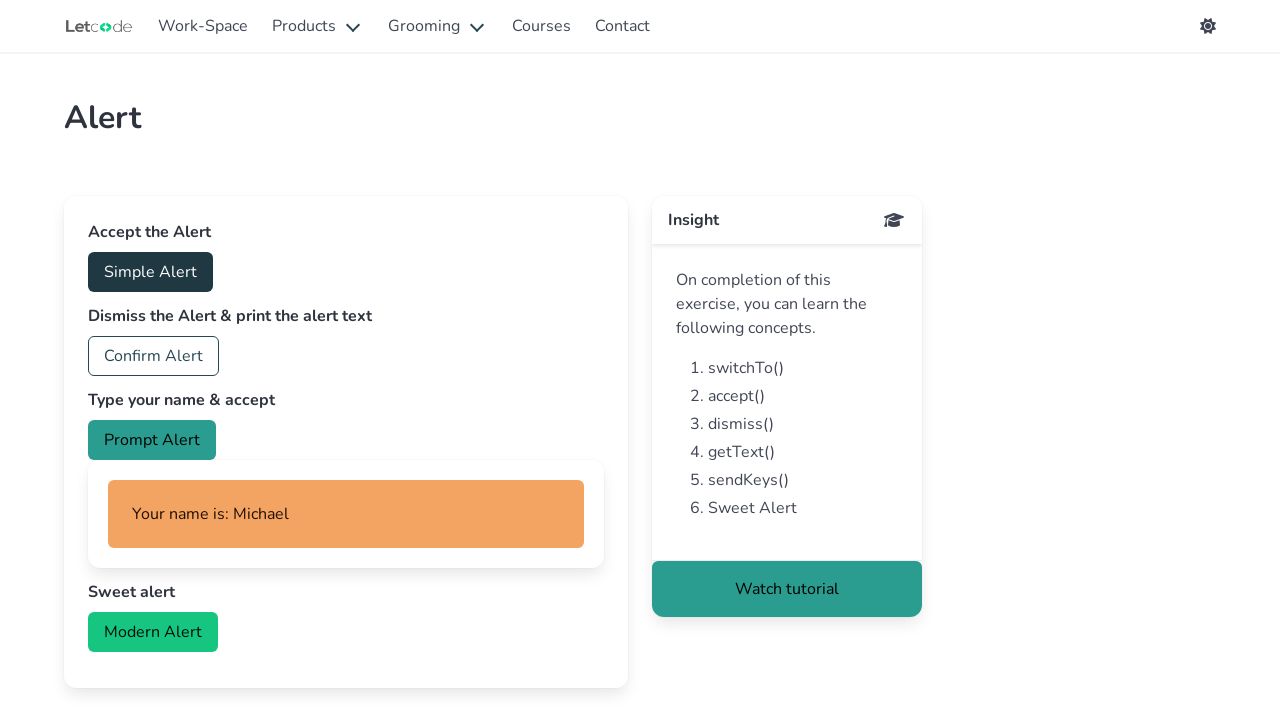

Clicked confirm button to trigger confirm dialog at (154, 356) on #confirm
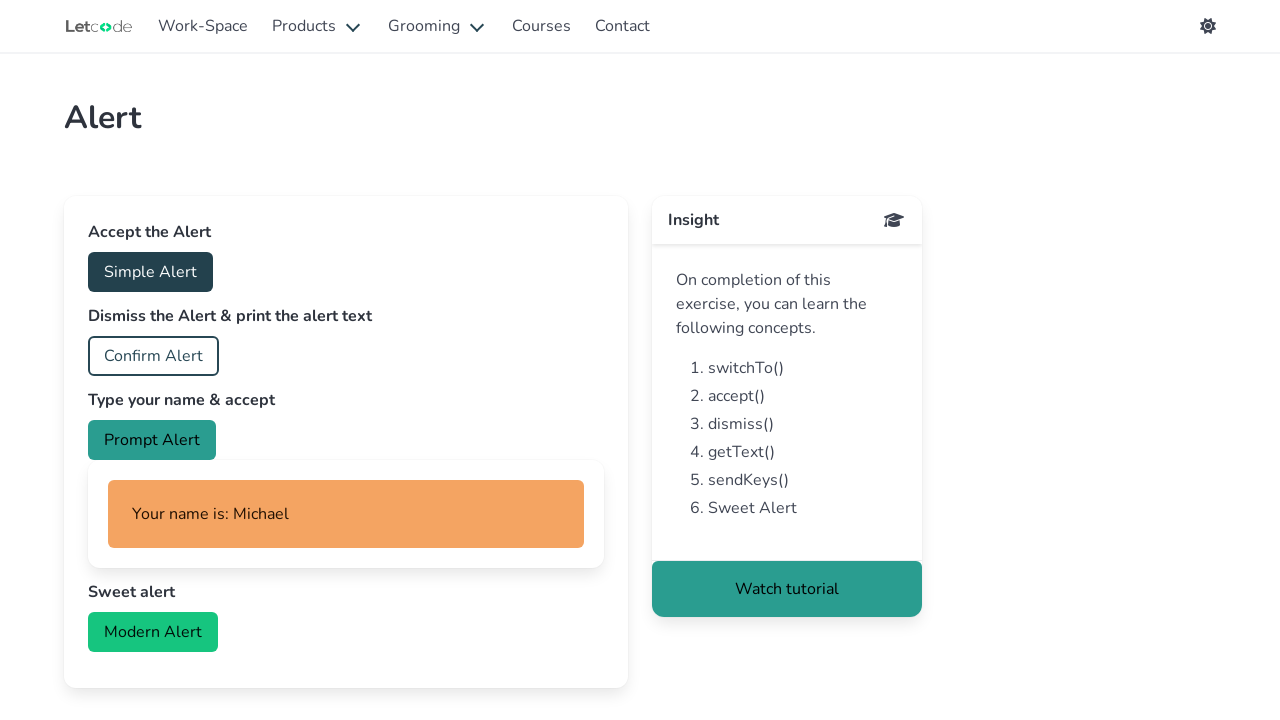

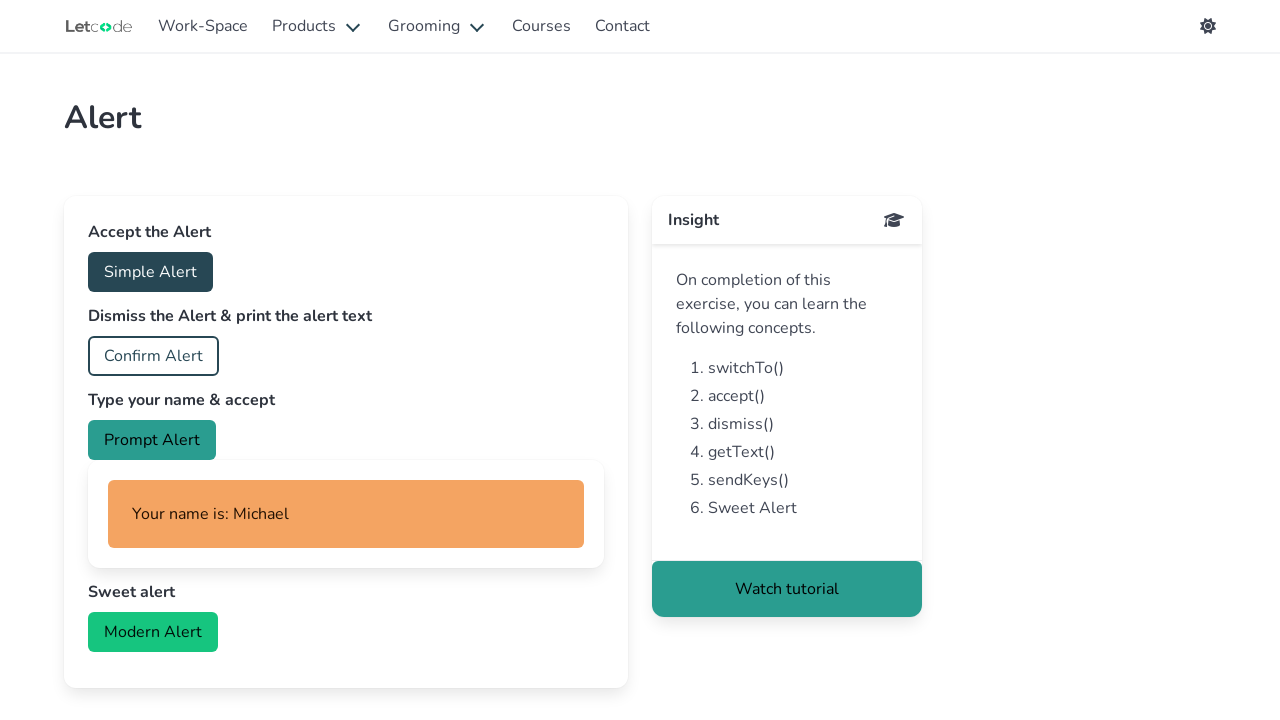